Clicks the History link and verifies navigation to the info page

Starting URL: https://www.99-bottles-of-beer.net/

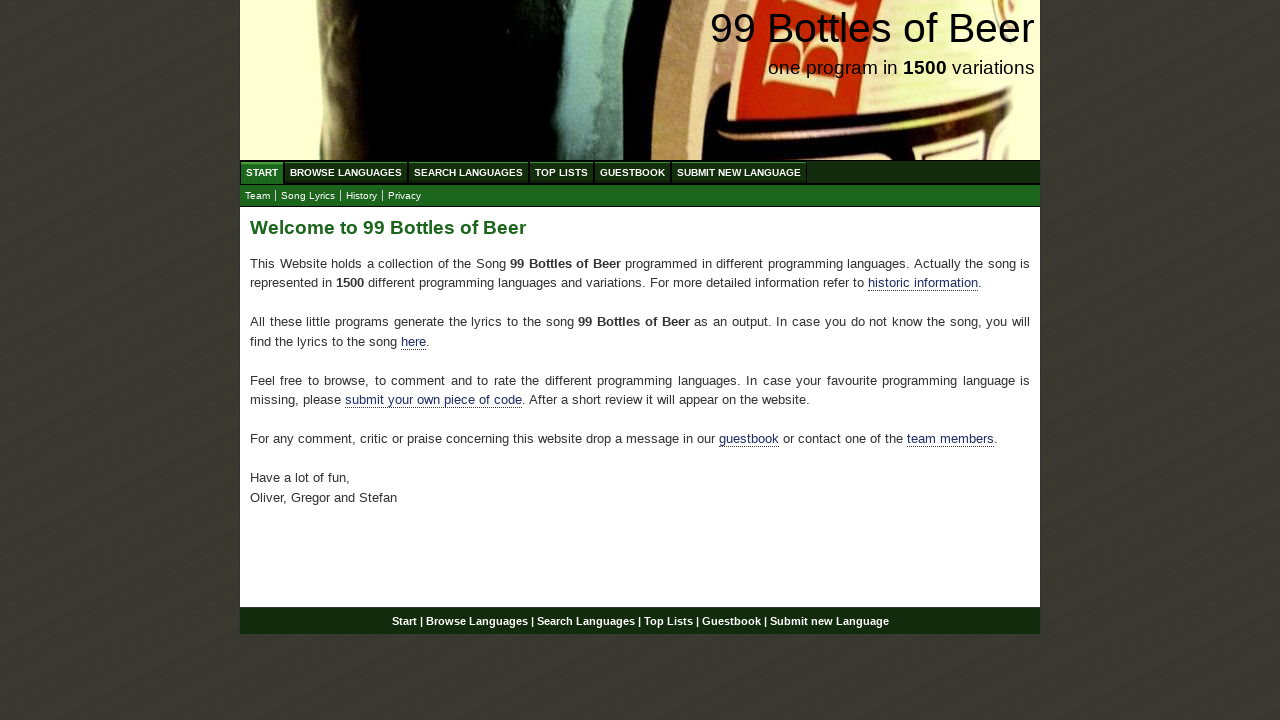

Clicked the History link at (362, 196) on a[href='info.html']
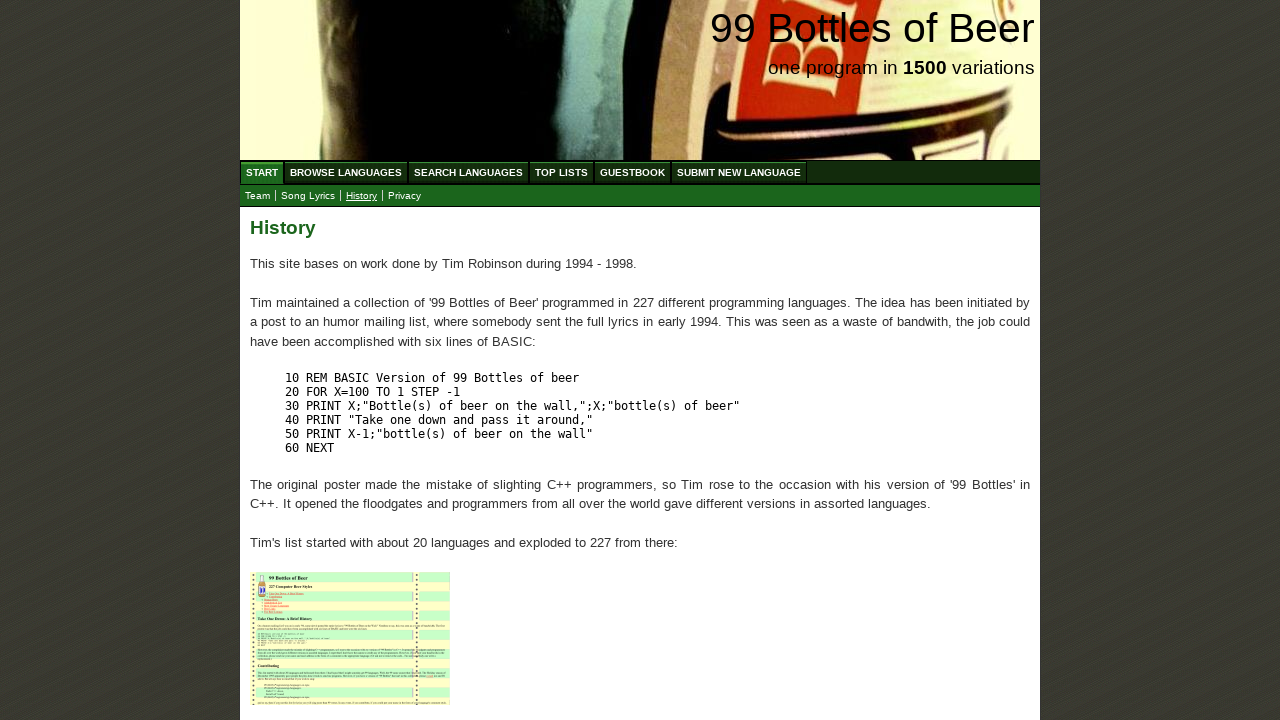

Navigation to info page completed and URL verified
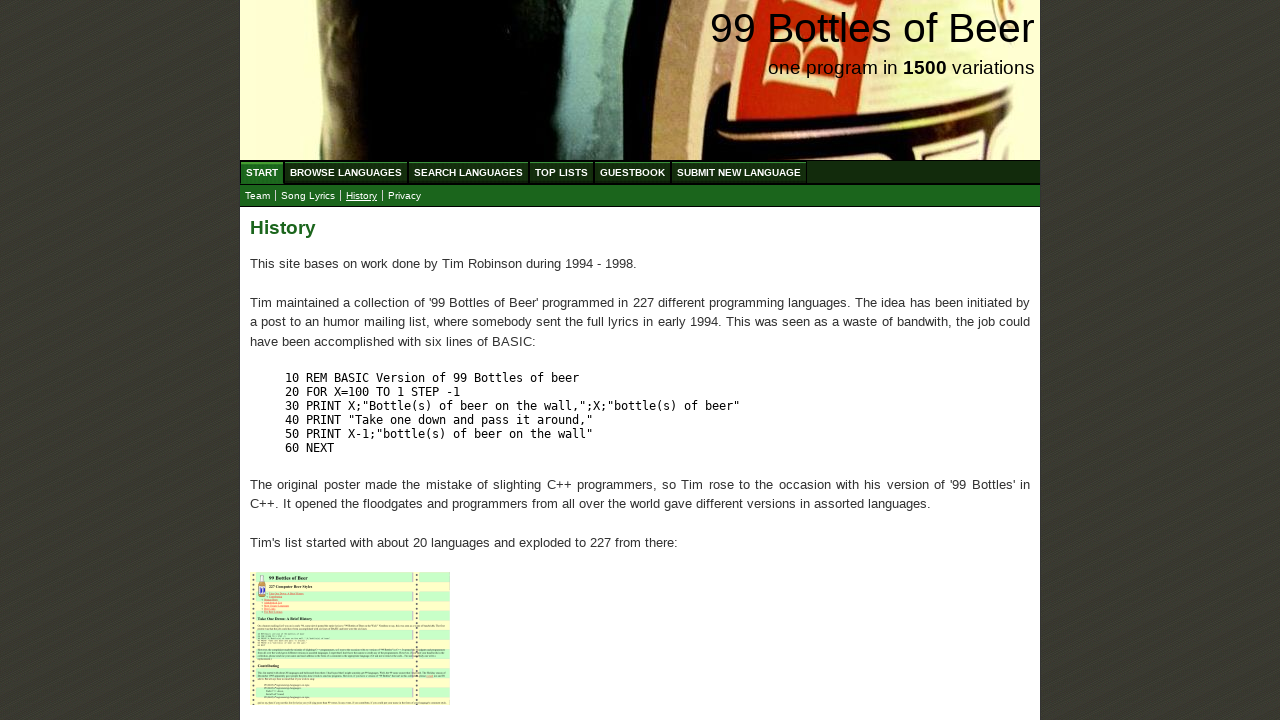

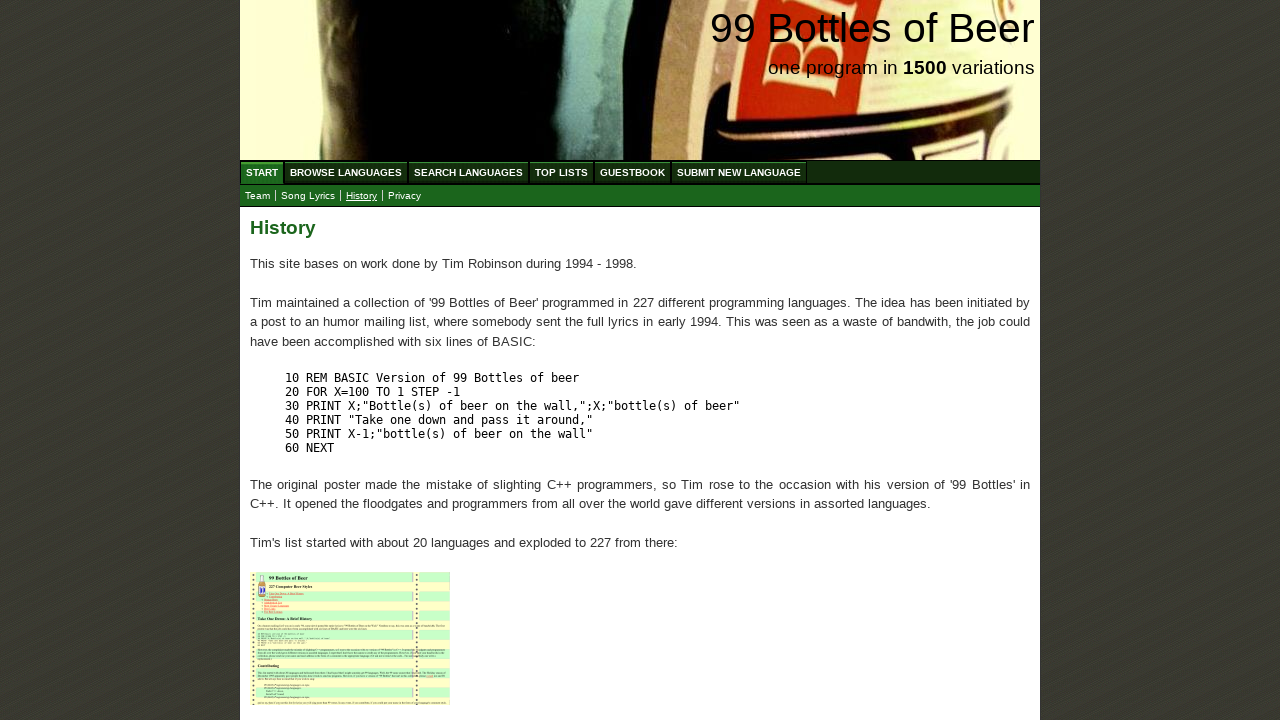